Tests A/B test opt-out by first navigating to the main page, adding an opt-out cookie, then navigating to the A/B test page and verifying the opt-out state.

Starting URL: http://the-internet.herokuapp.com

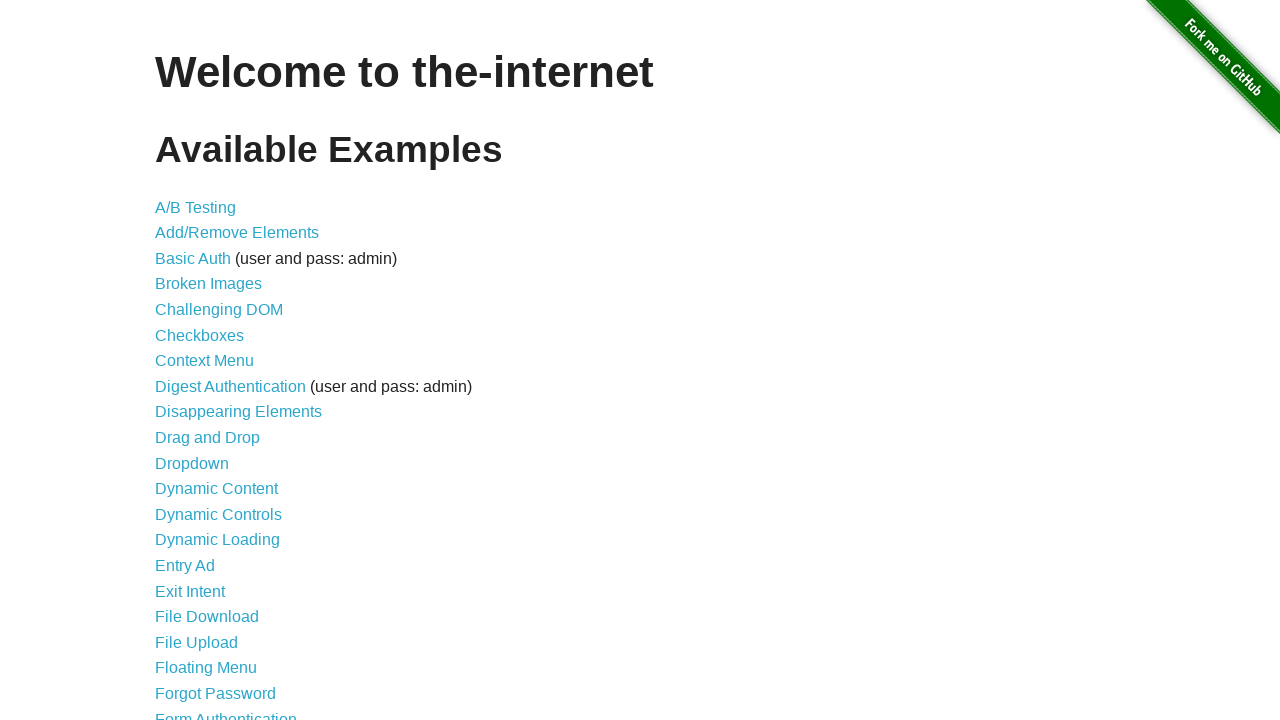

Added optimizelyOptOut cookie to context
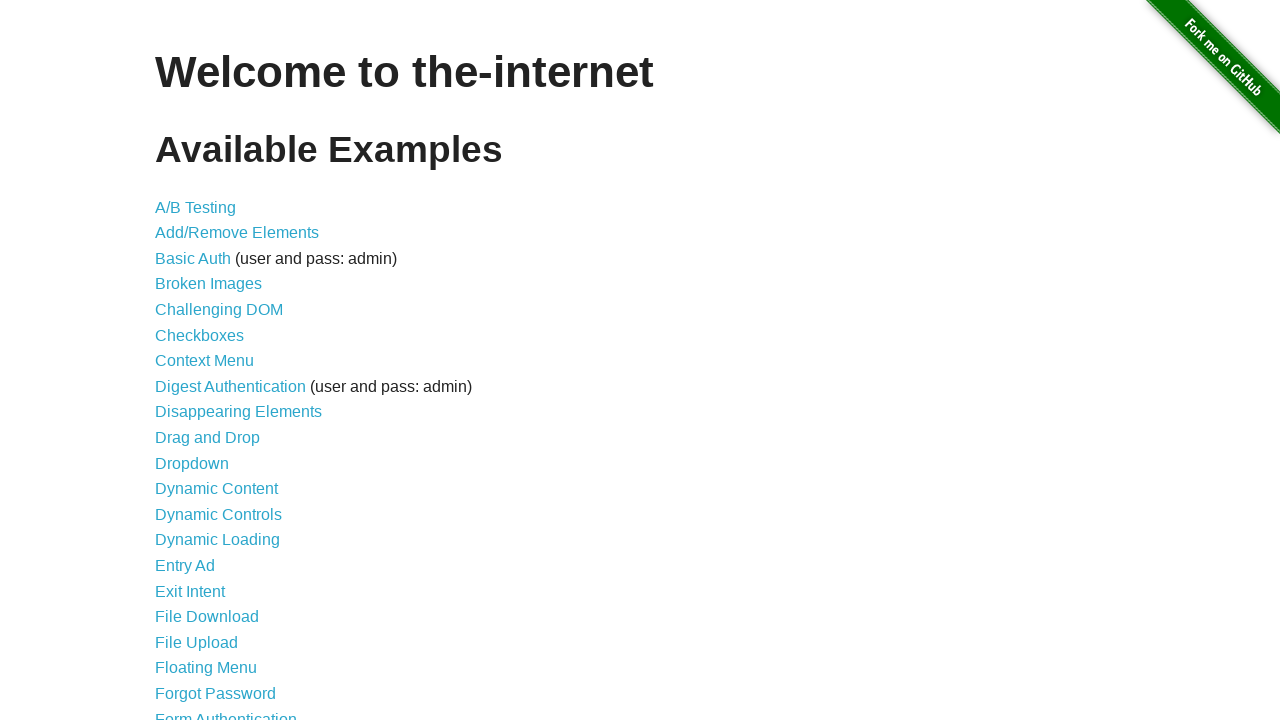

Navigated to A/B test page
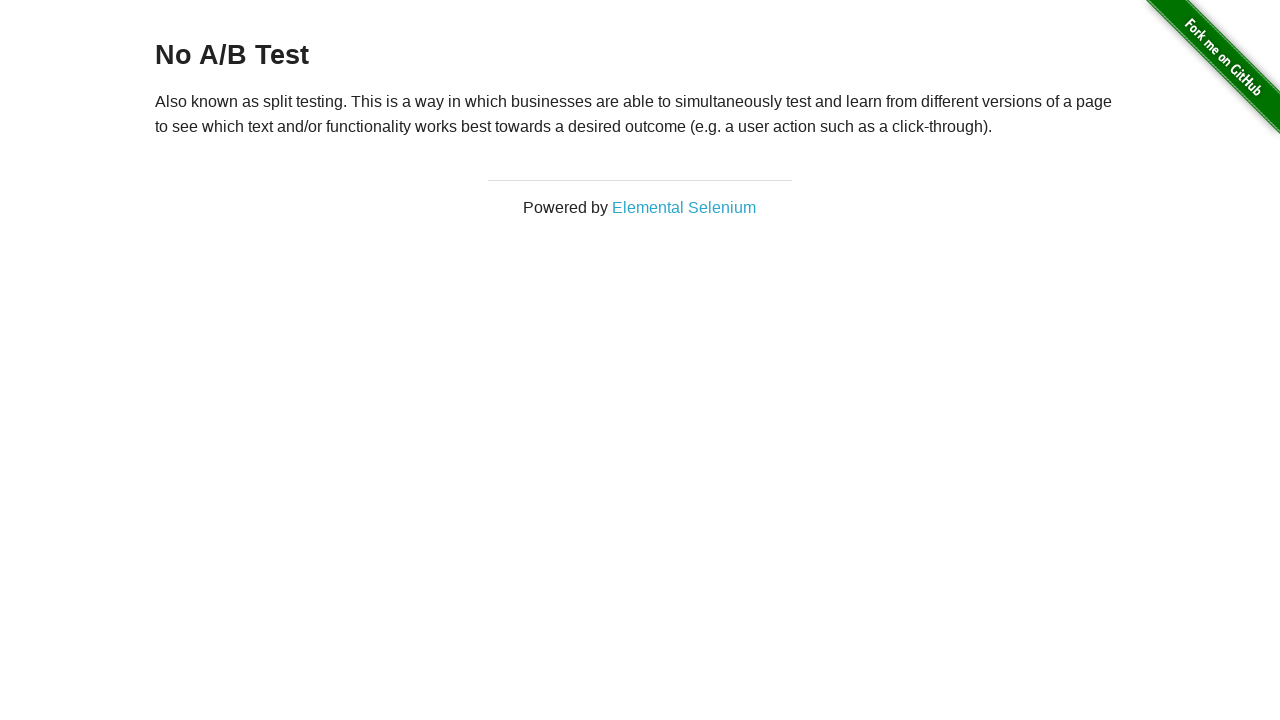

Retrieved heading text from A/B test page
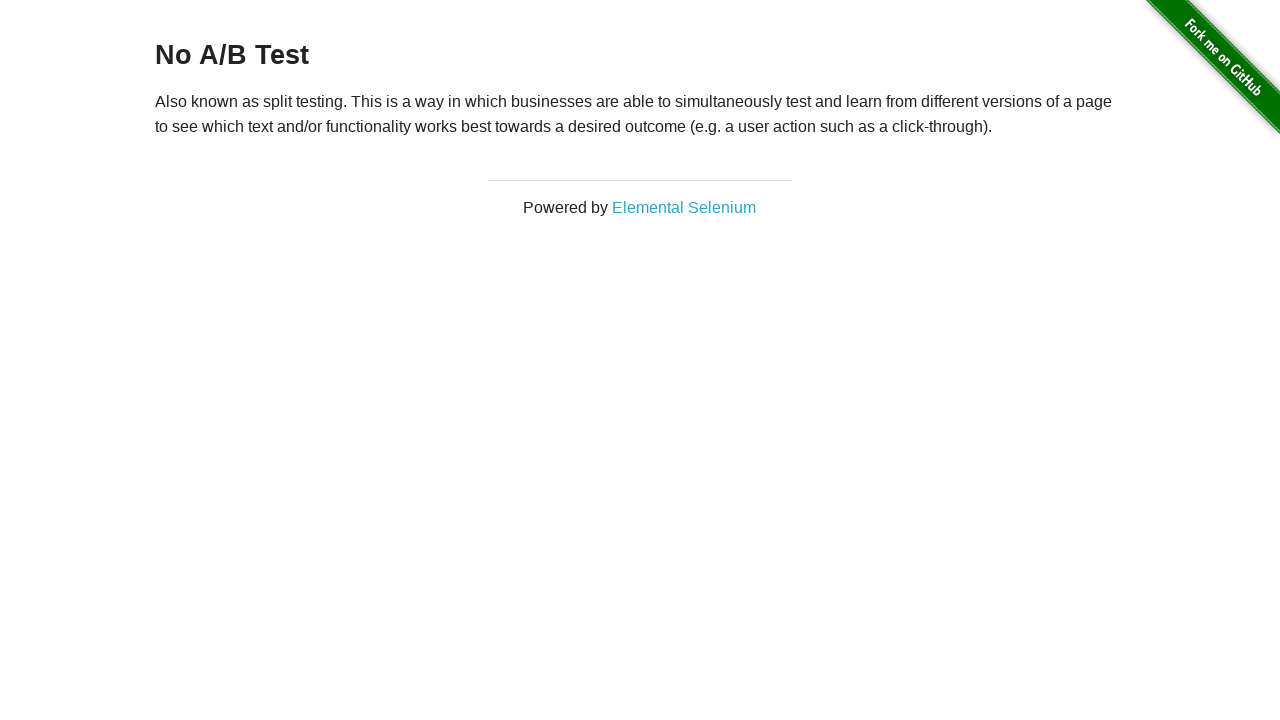

Verified opt-out state: heading shows 'No A/B Test'
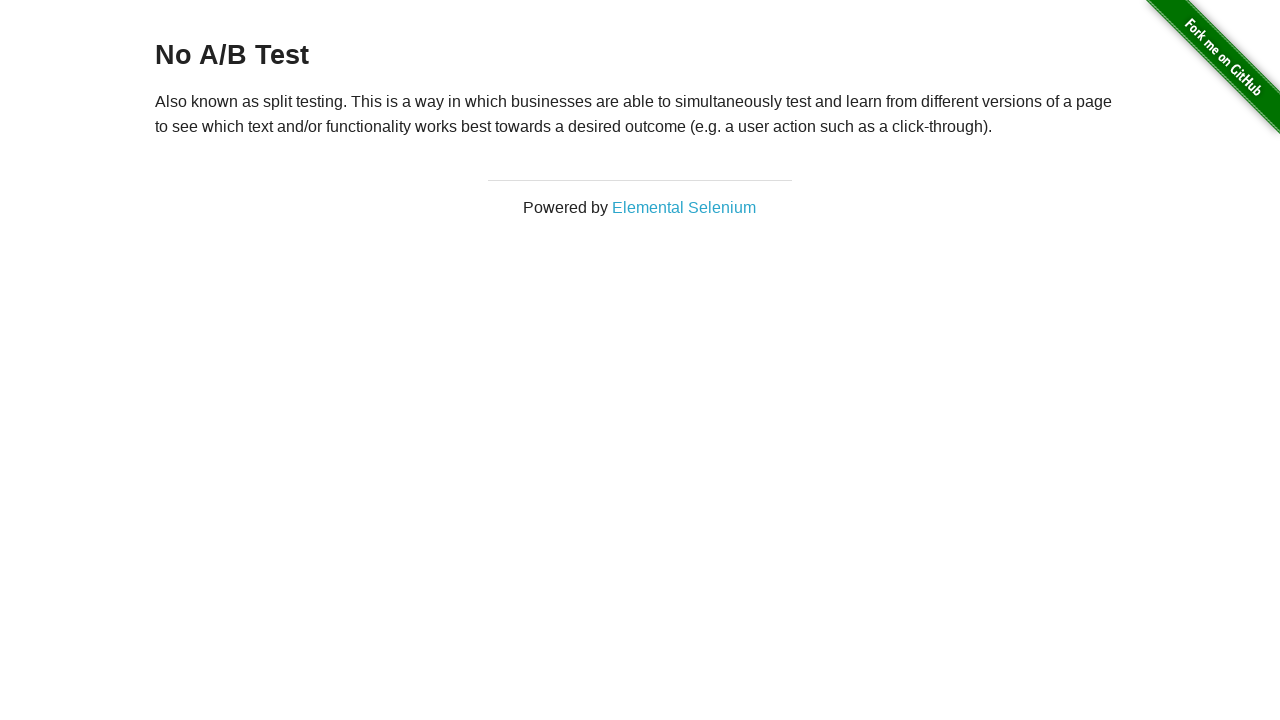

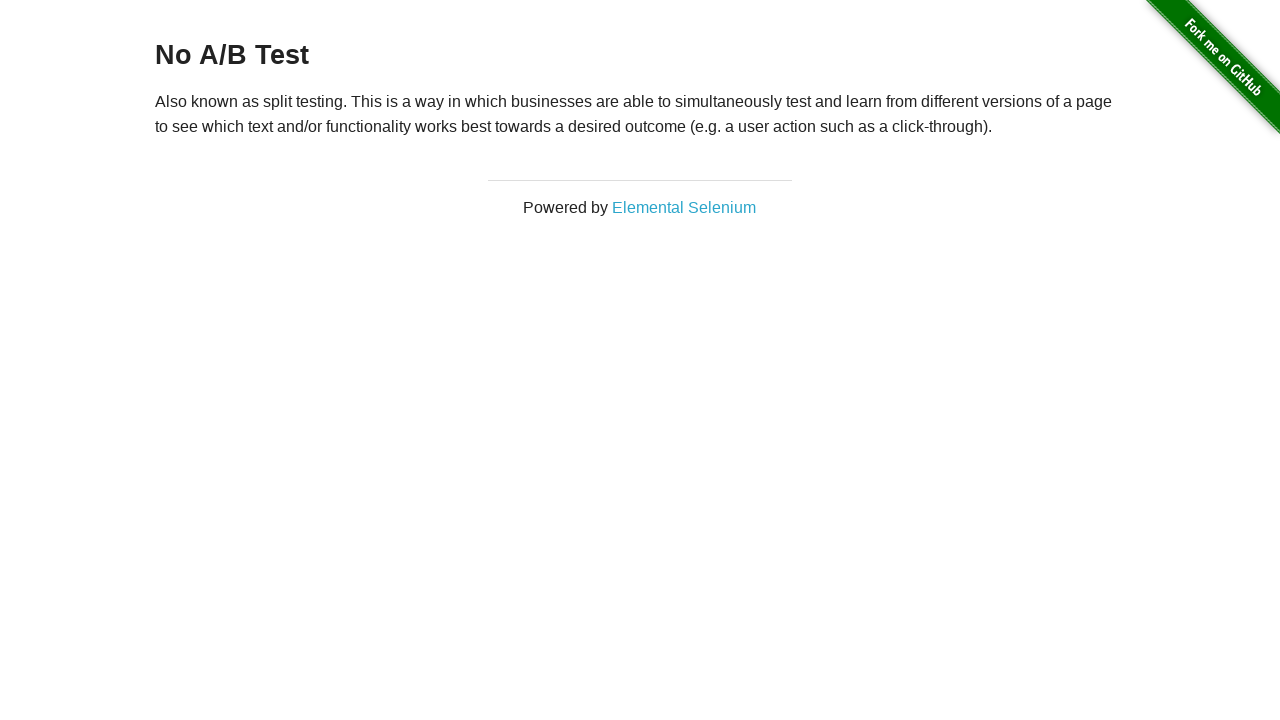